Tests checkbox functionality by clicking checkboxes to toggle their checked state

Starting URL: http://the-internet.herokuapp.com/checkboxes

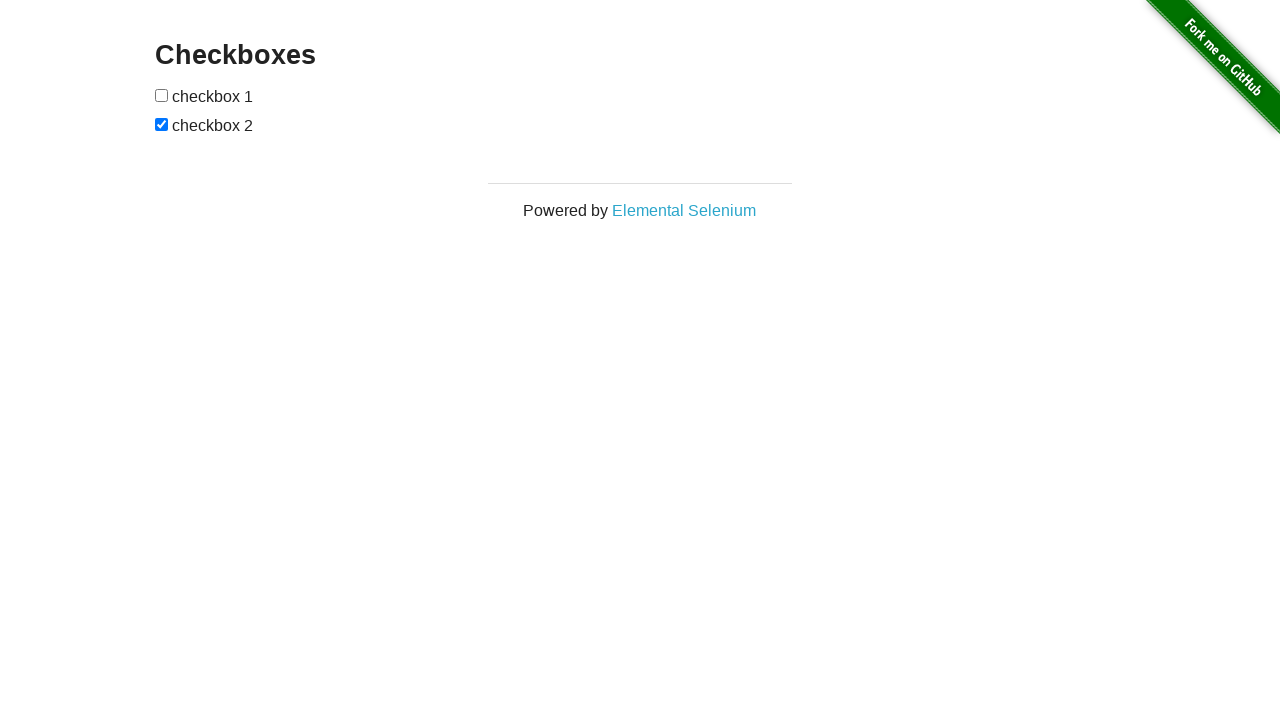

Clicked the first checkbox to check it at (162, 95) on [type=checkbox]:first-of-type
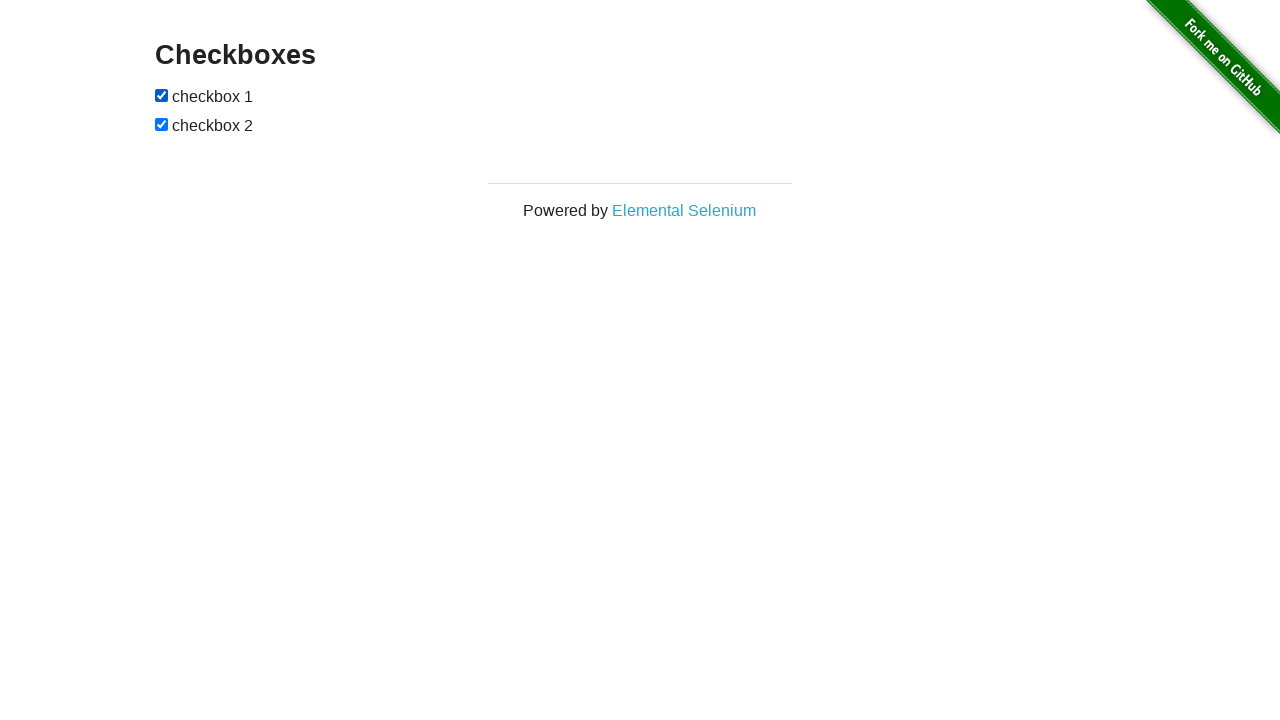

Clicked the second checkbox to uncheck it at (162, 124) on [type=checkbox]:nth-of-type(2)
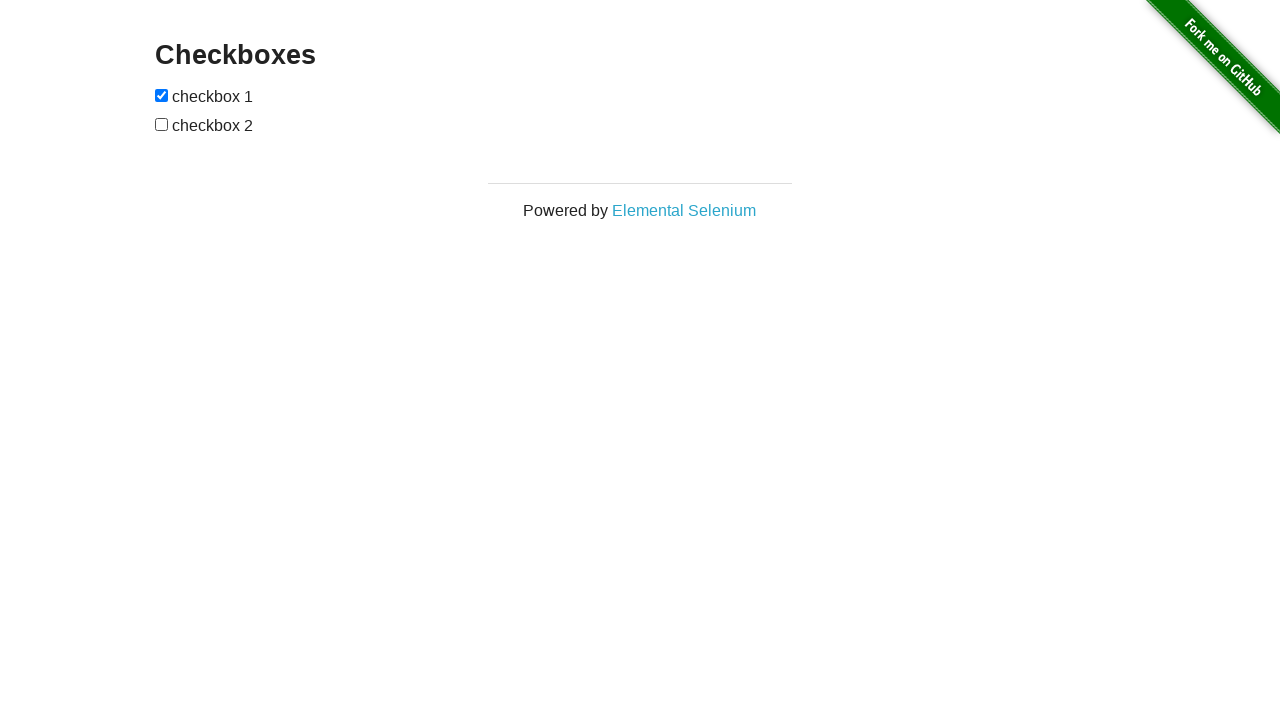

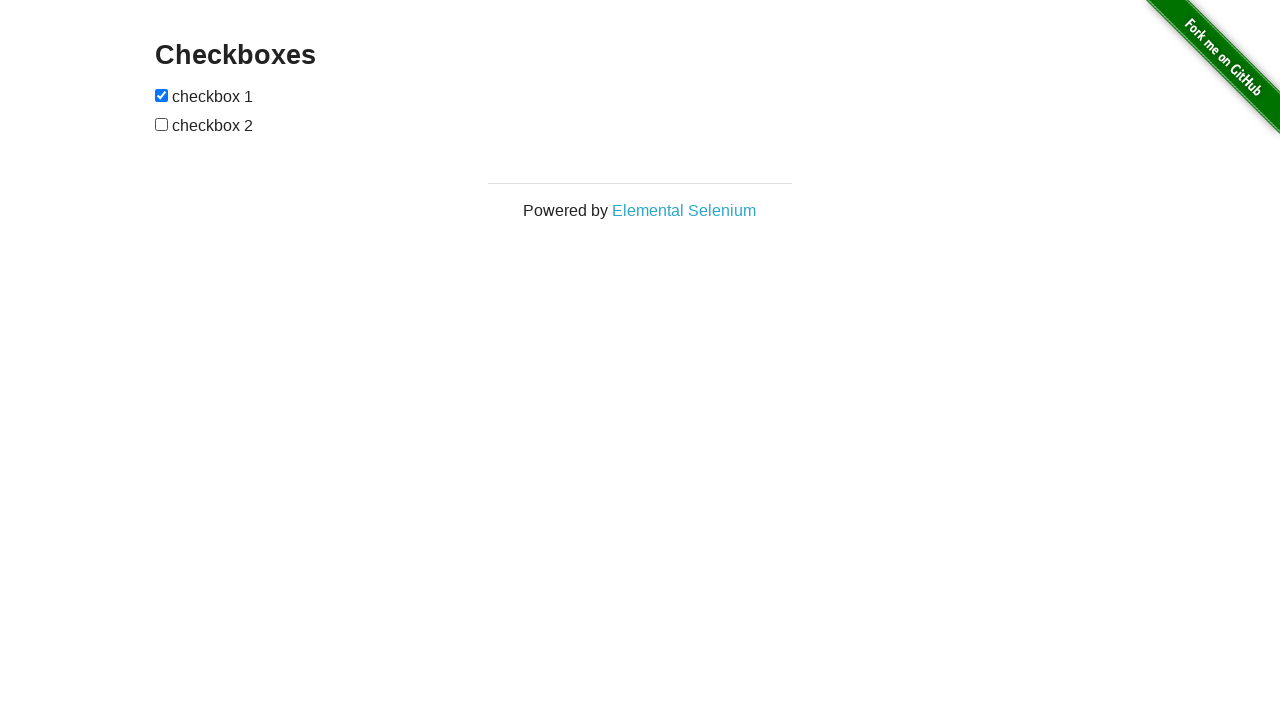